Tests jQuery UI menu by hovering over menu items to reveal submenus

Starting URL: https://the-internet.herokuapp.com/jqueryui/menu

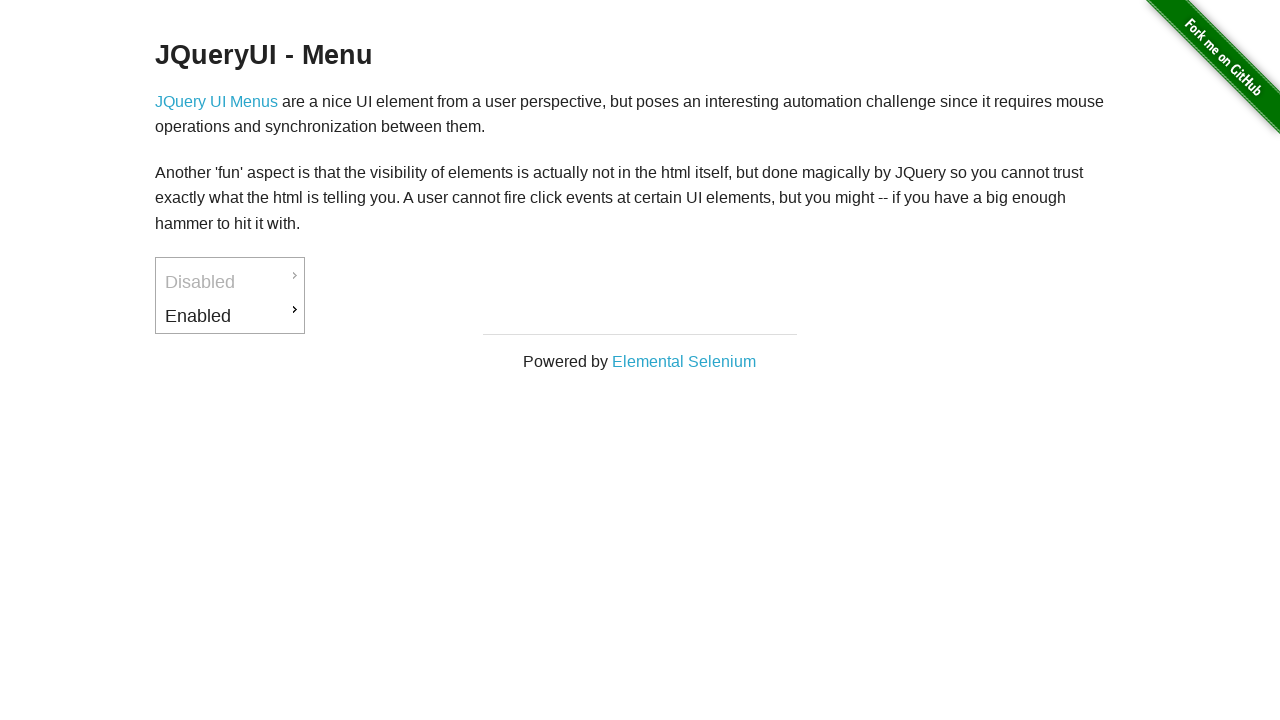

Hovered over Enabled menu item at (230, 316) on xpath=//*[@id="ui-id-3"]/a
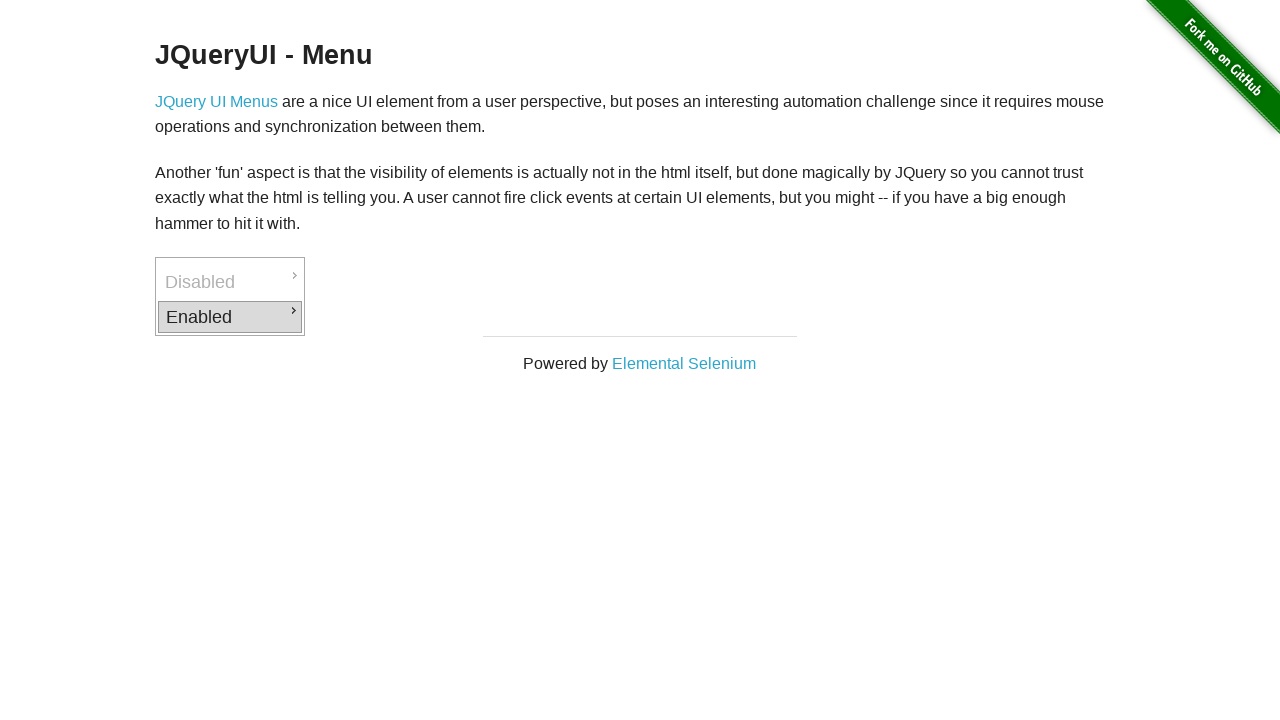

Waited 1000ms for menu to respond
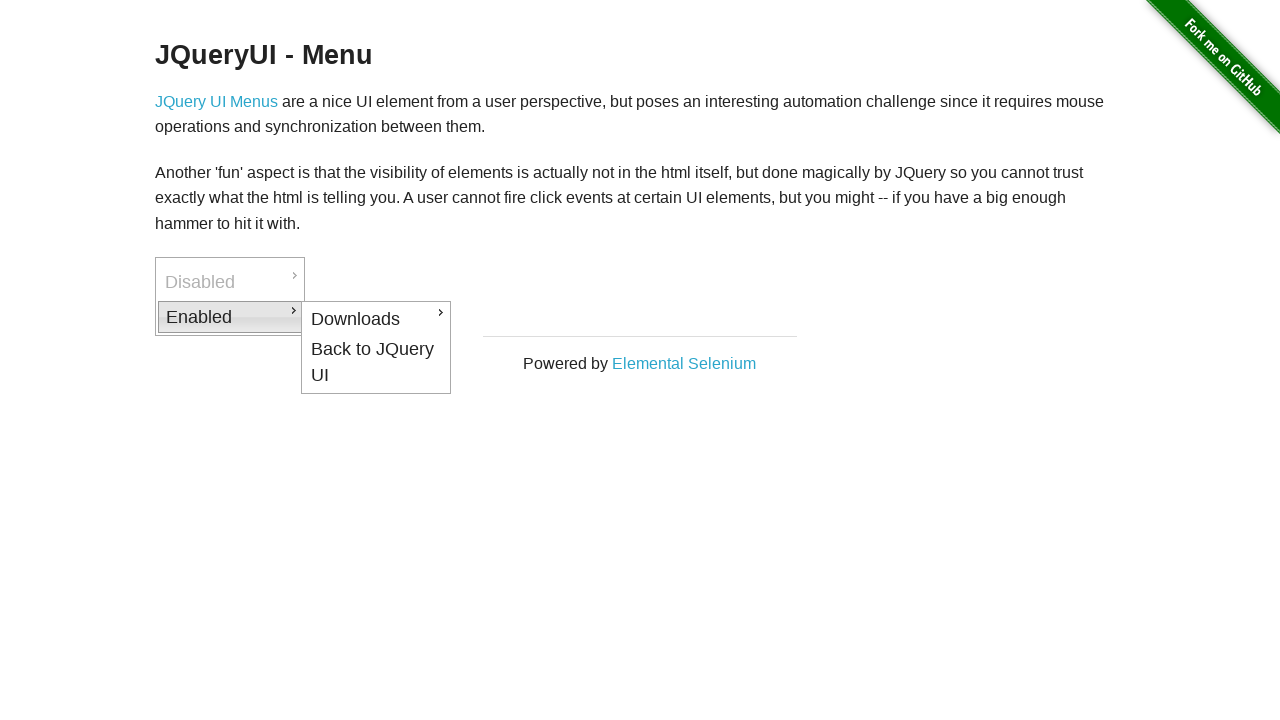

Hovered over Downloads submenu at (376, 319) on xpath=//*[@id="ui-id-4"]/a
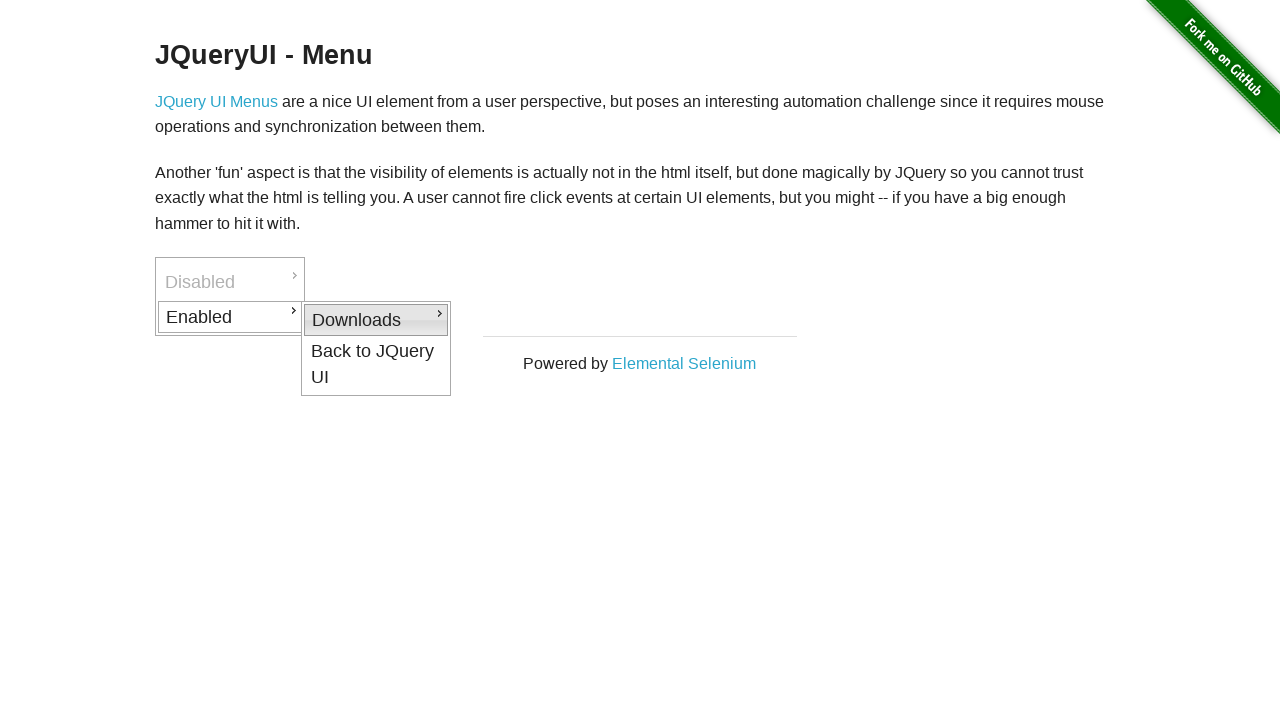

CSV option became visible
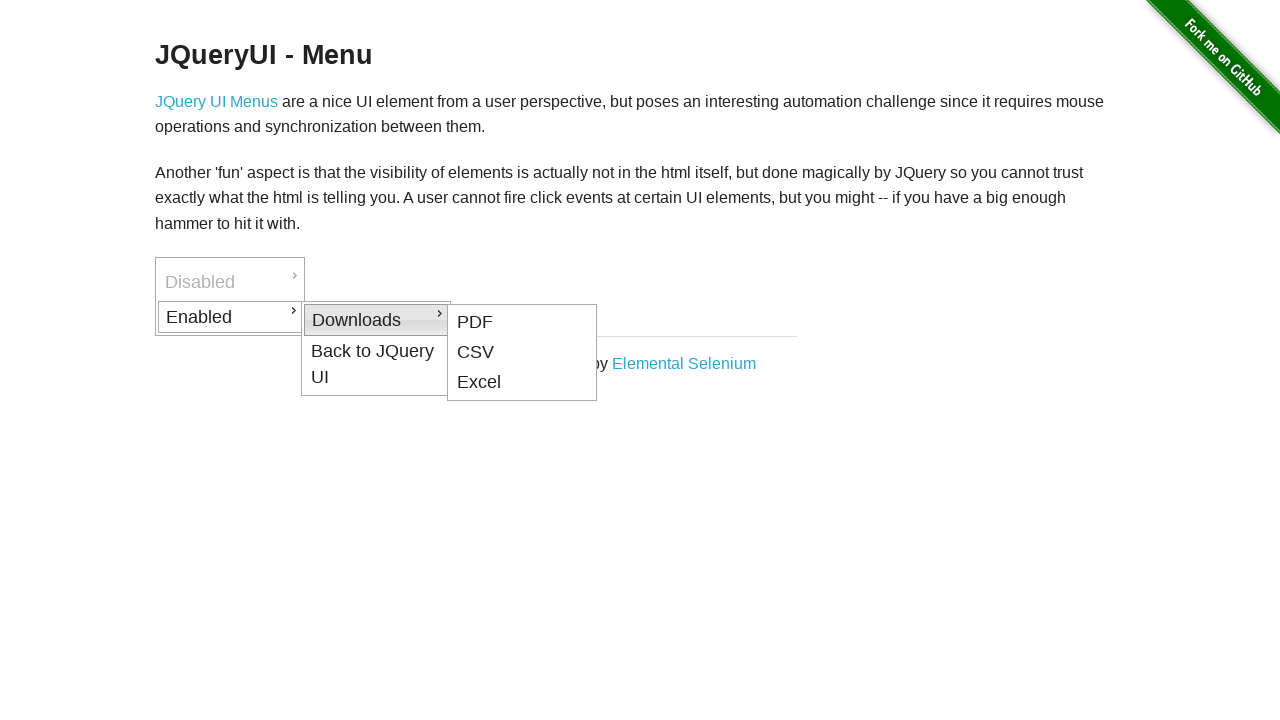

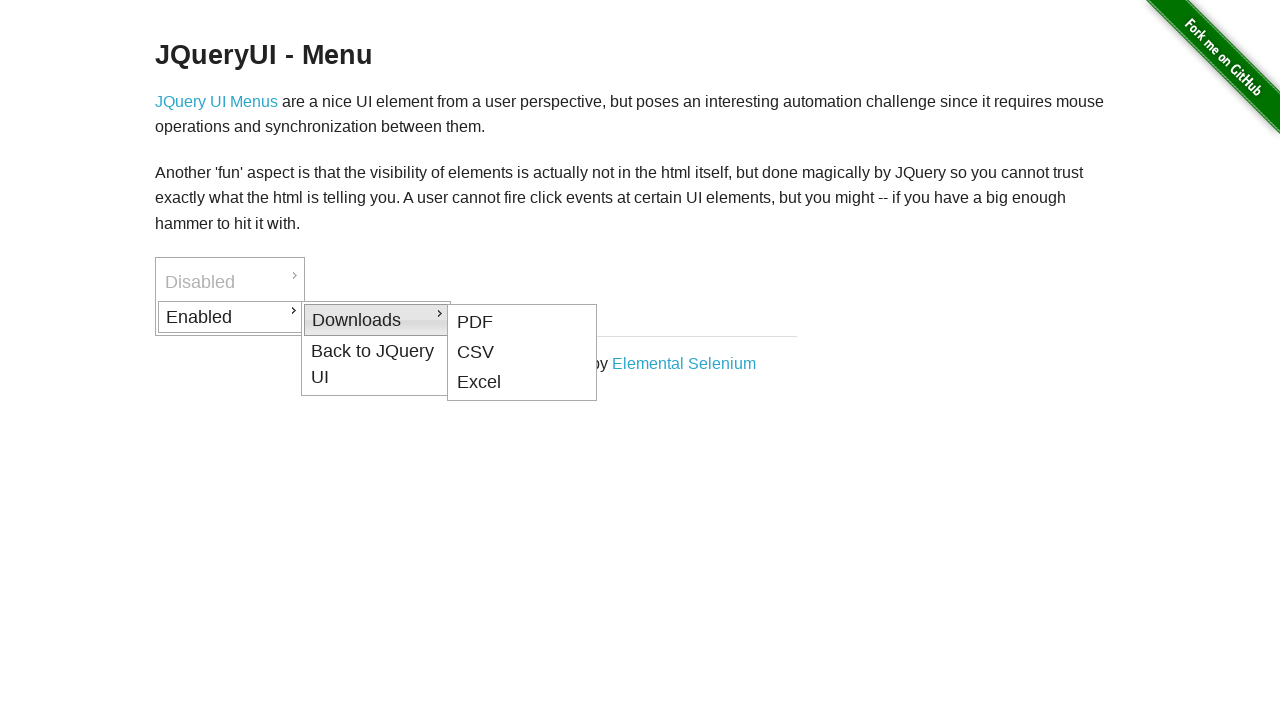